Tests the third FAQ accordion item about rental time calculation

Starting URL: https://qa-scooter.praktikum-services.ru/

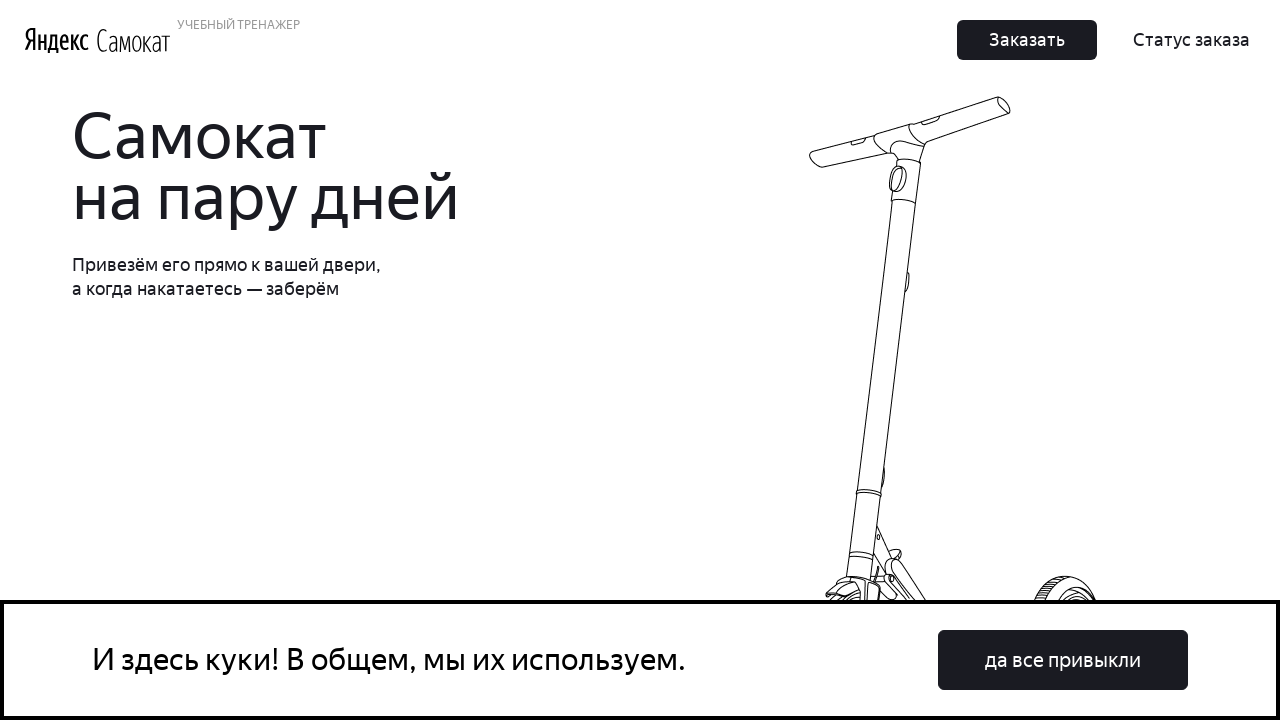

Scrolled to accordion section
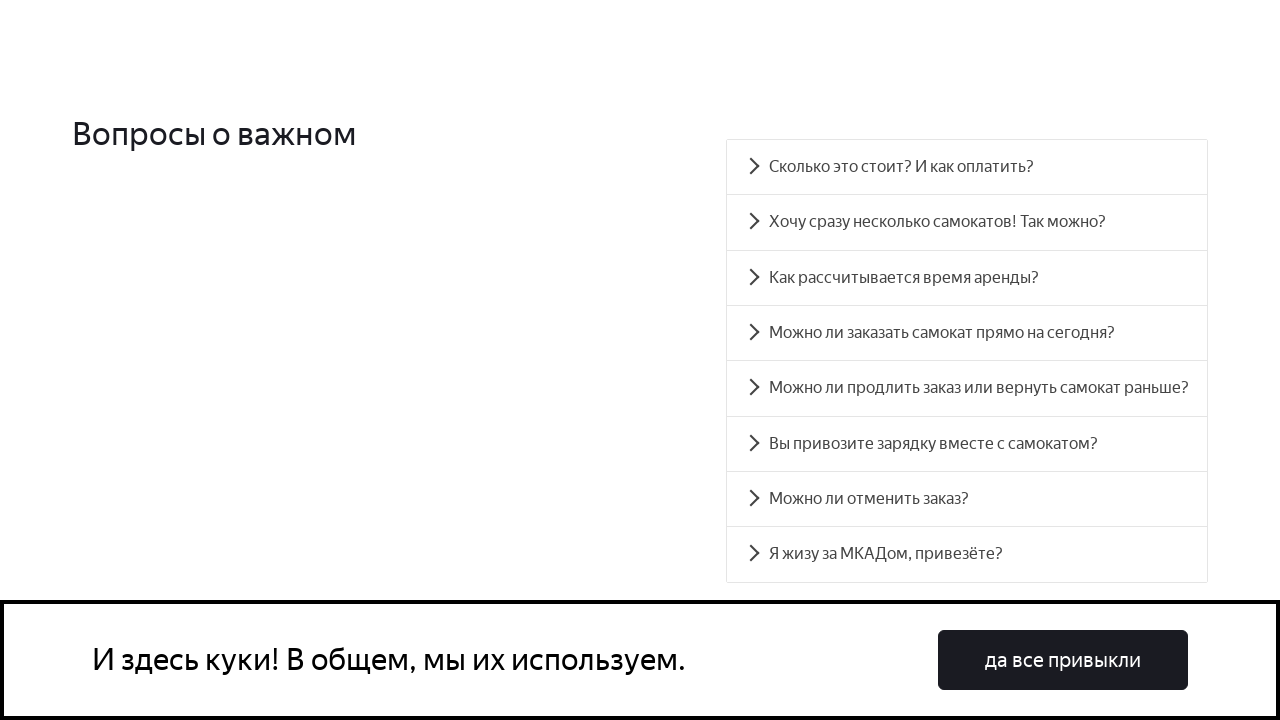

Clicked on the third FAQ accordion item about rental time calculation at (967, 278) on [id='accordion__heading-2']
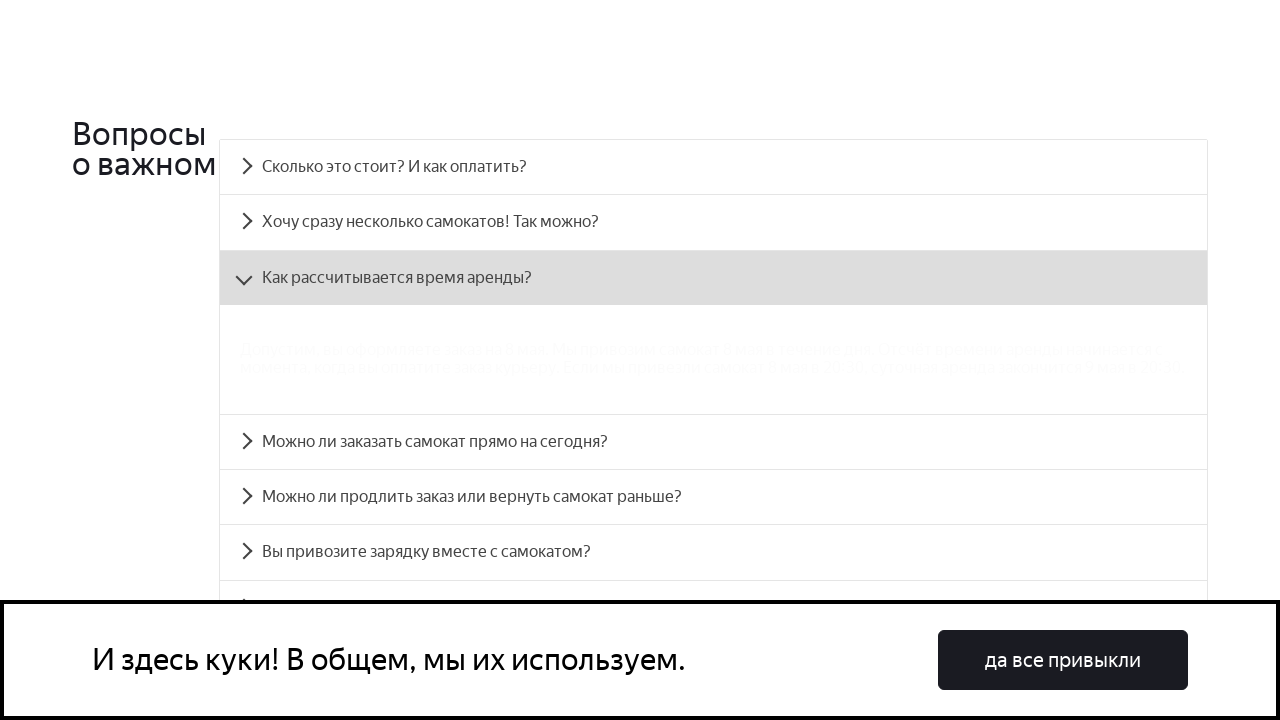

Accordion panel expanded and loaded
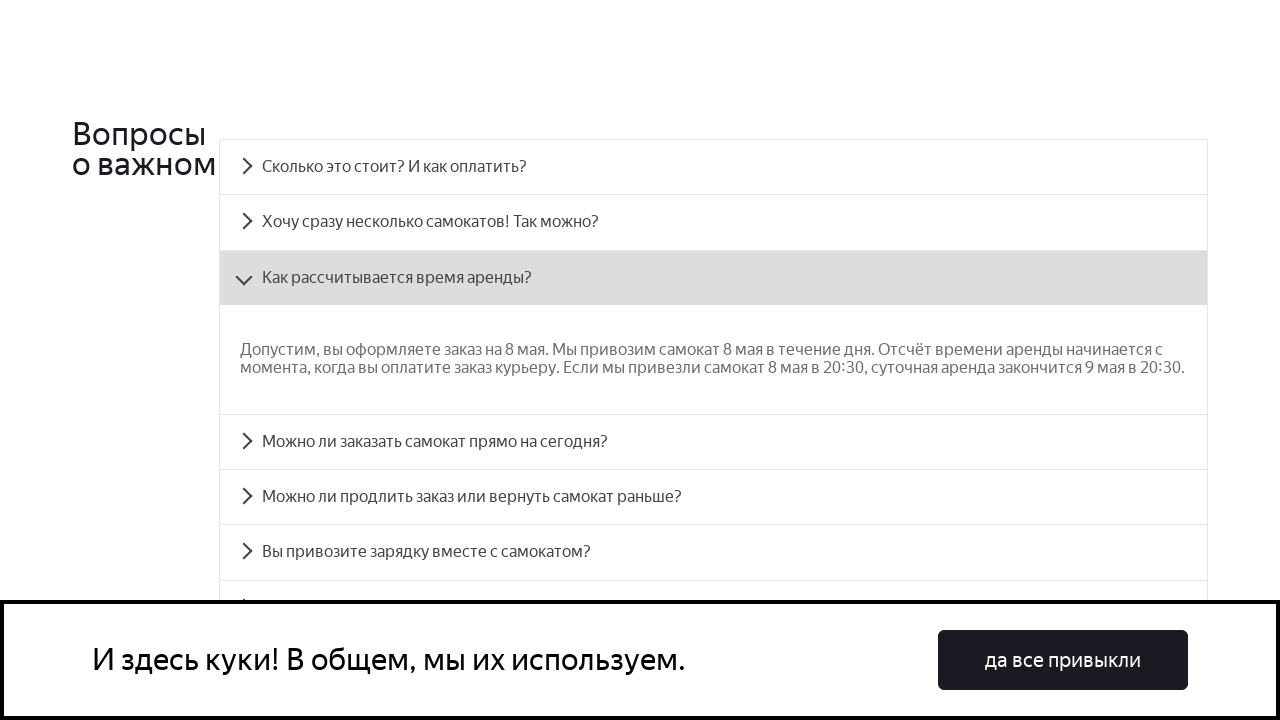

Retrieved expanded accordion text content
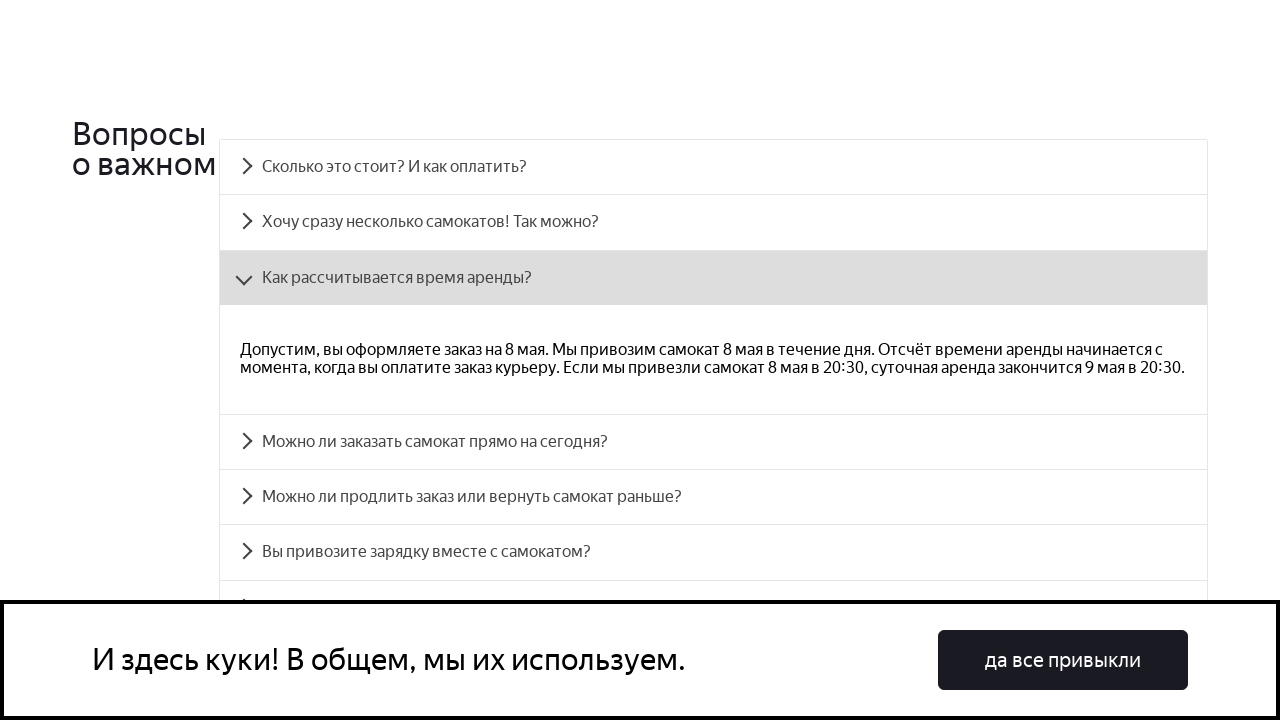

Verified that expanded text contains expected rental time calculation content
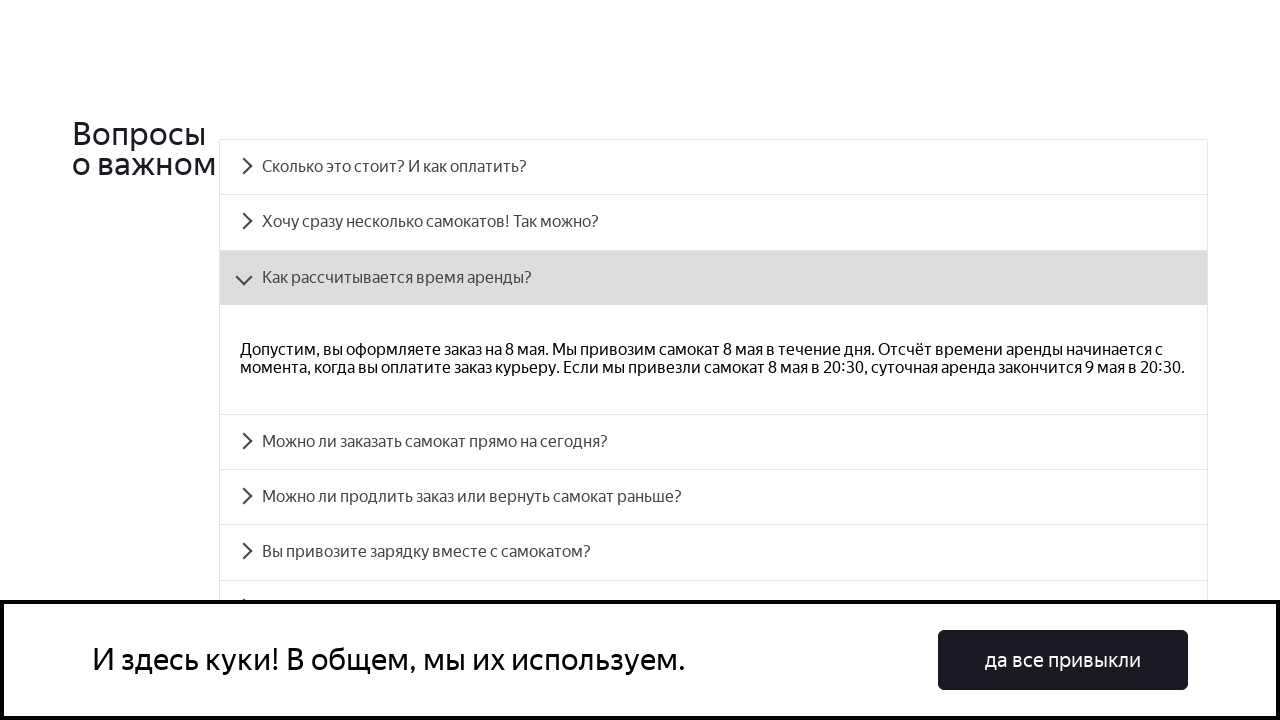

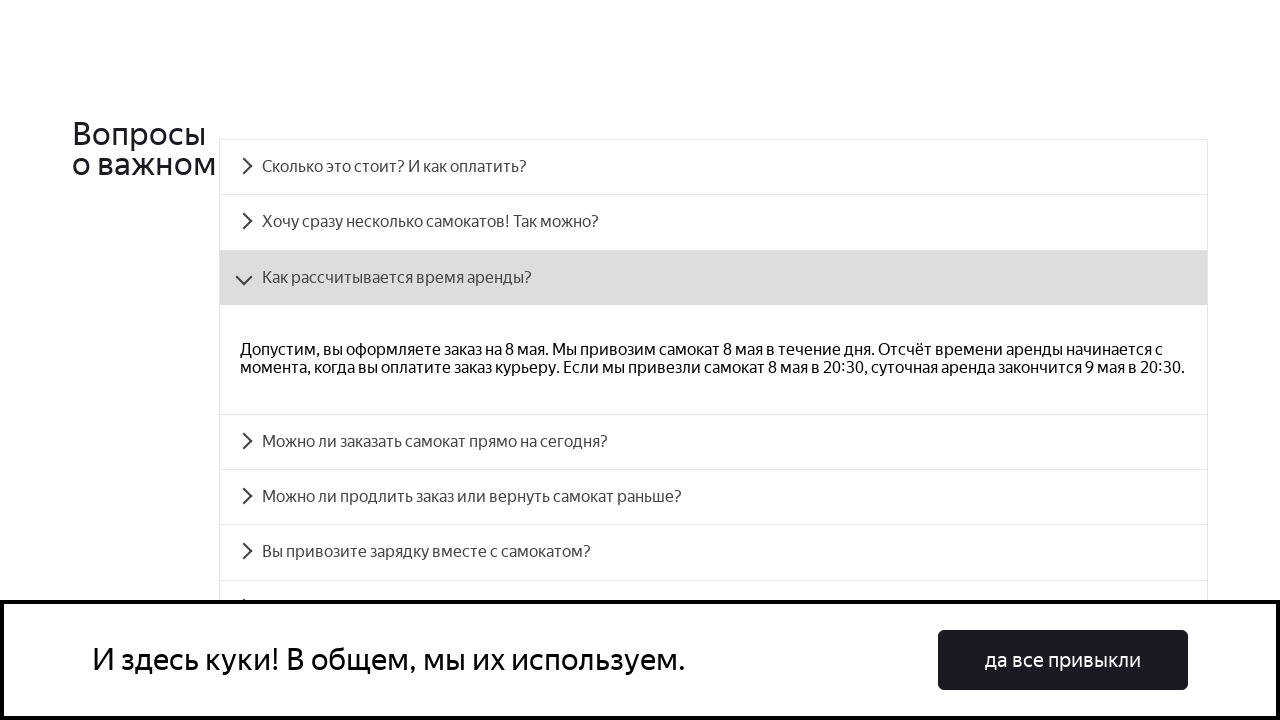